Tests checkbox functionality by verifying initial unchecked state, clicking the checkbox, and confirming it becomes checked

Starting URL: https://rahulshettyacademy.com/dropdownsPractise/

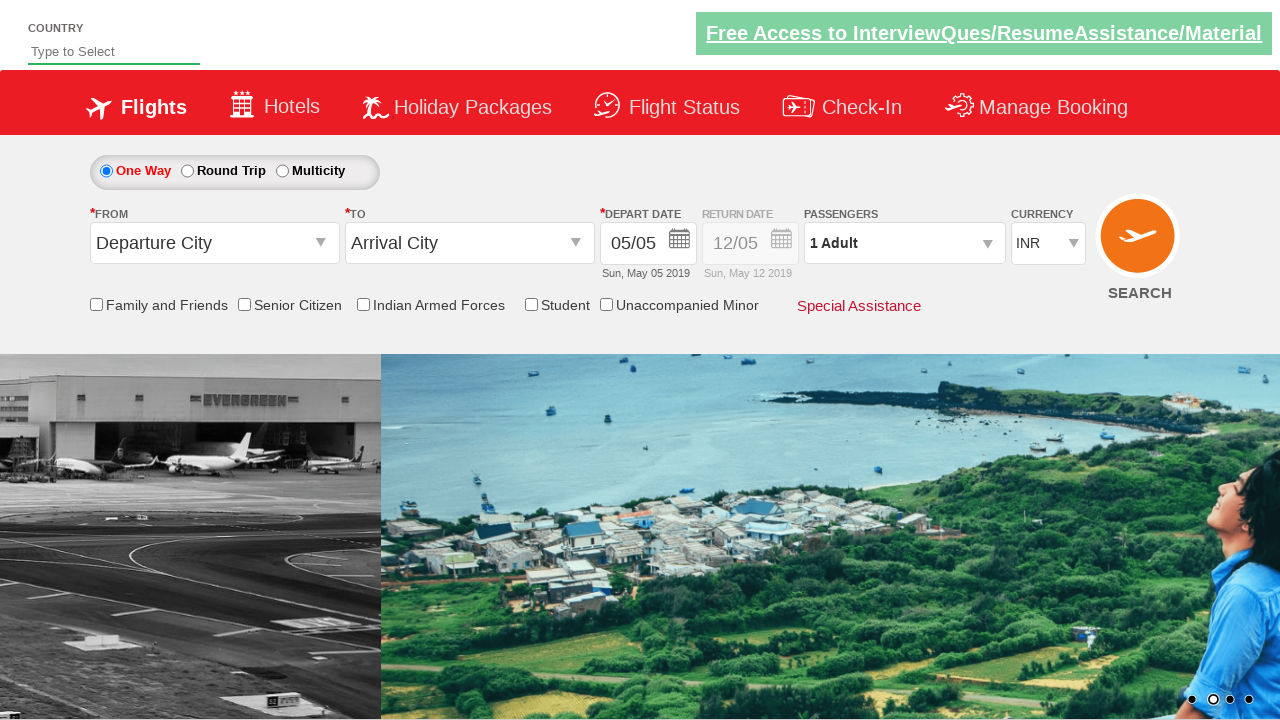

Verified Senior Citizen Discount checkbox is initially unchecked
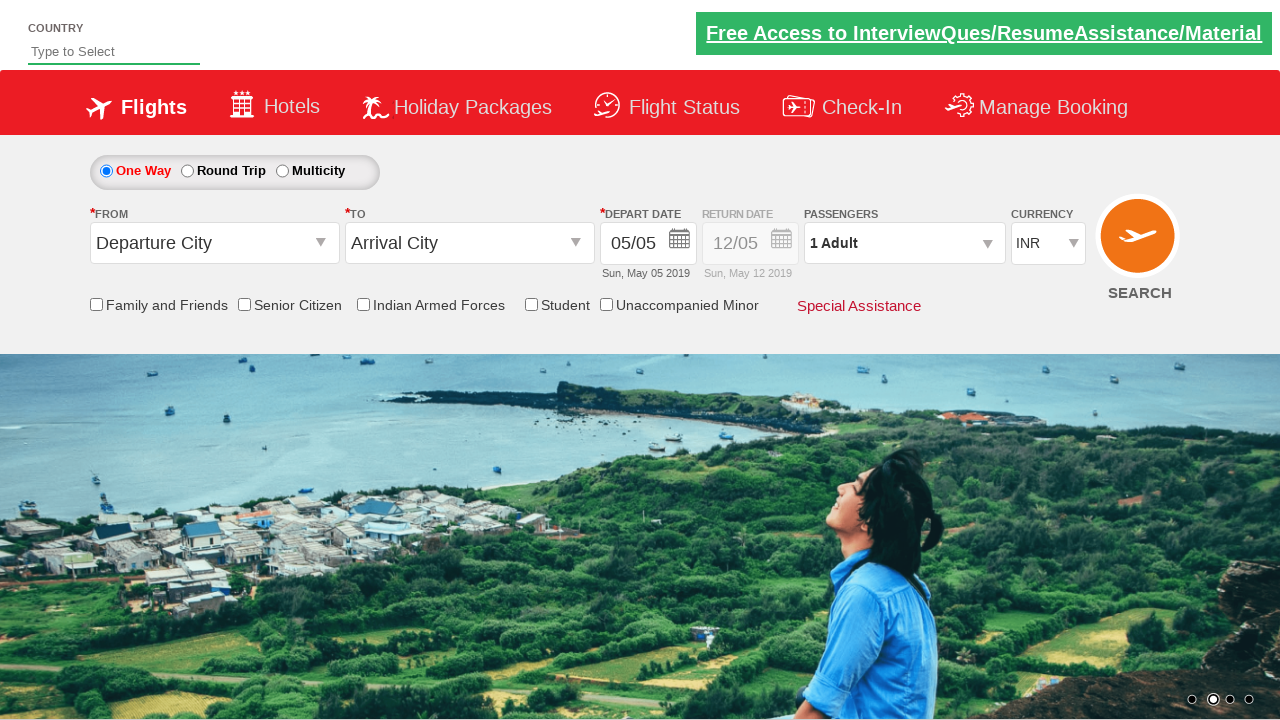

Clicked the Senior Citizen Discount checkbox at (244, 304) on input[id*='SeniorCitizenDiscount']
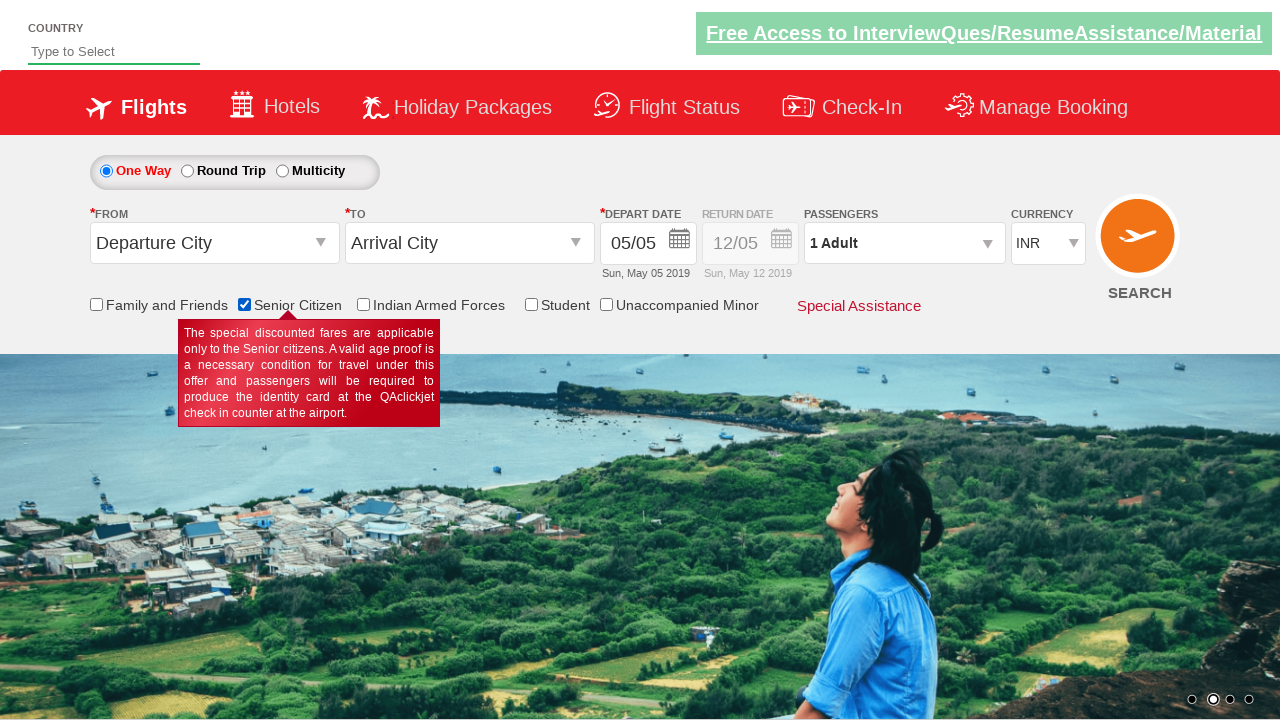

Verified Senior Citizen Discount checkbox is now checked
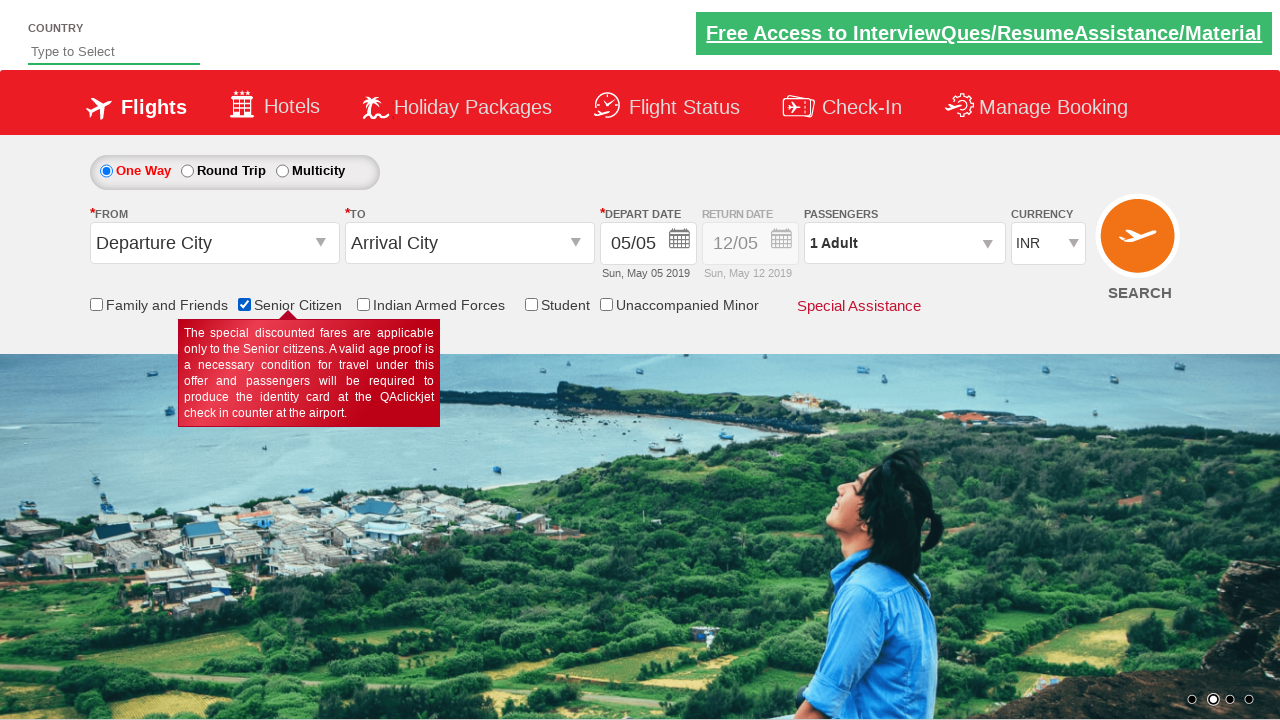

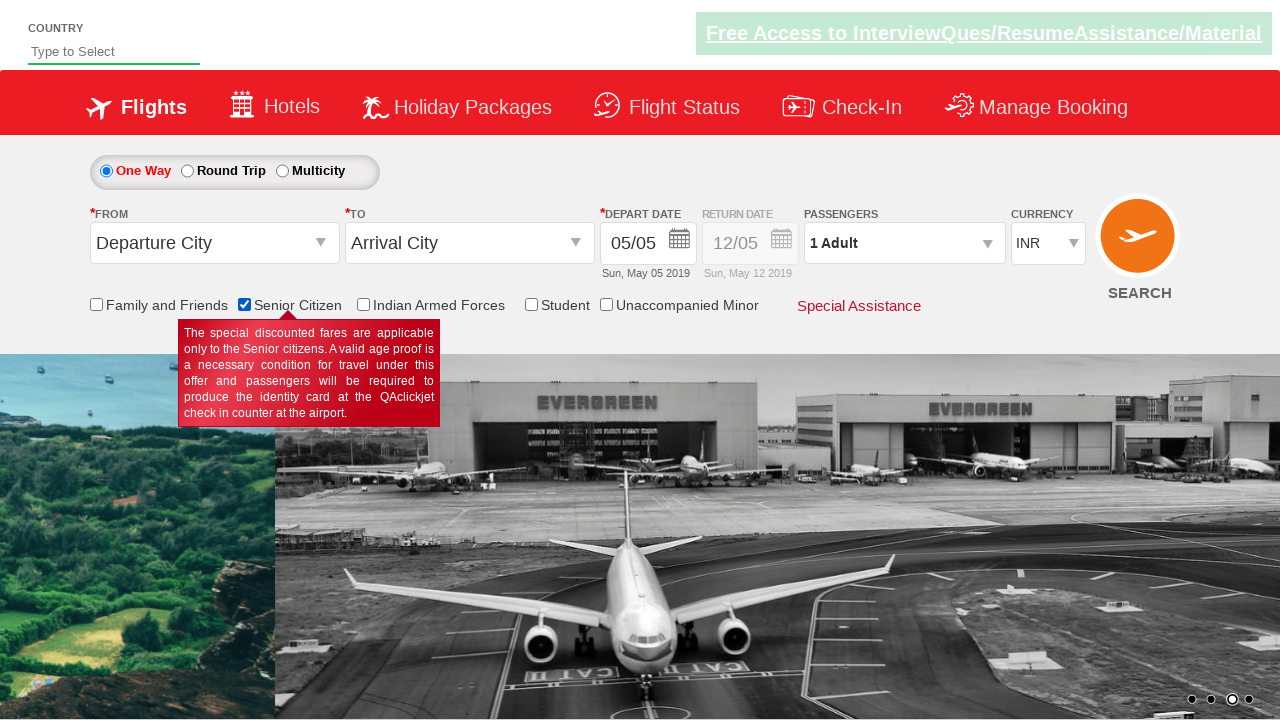